Tests clicking the 7 button on the calculator displays 7

Starting URL: http://mhunterak.github.io/calc.html

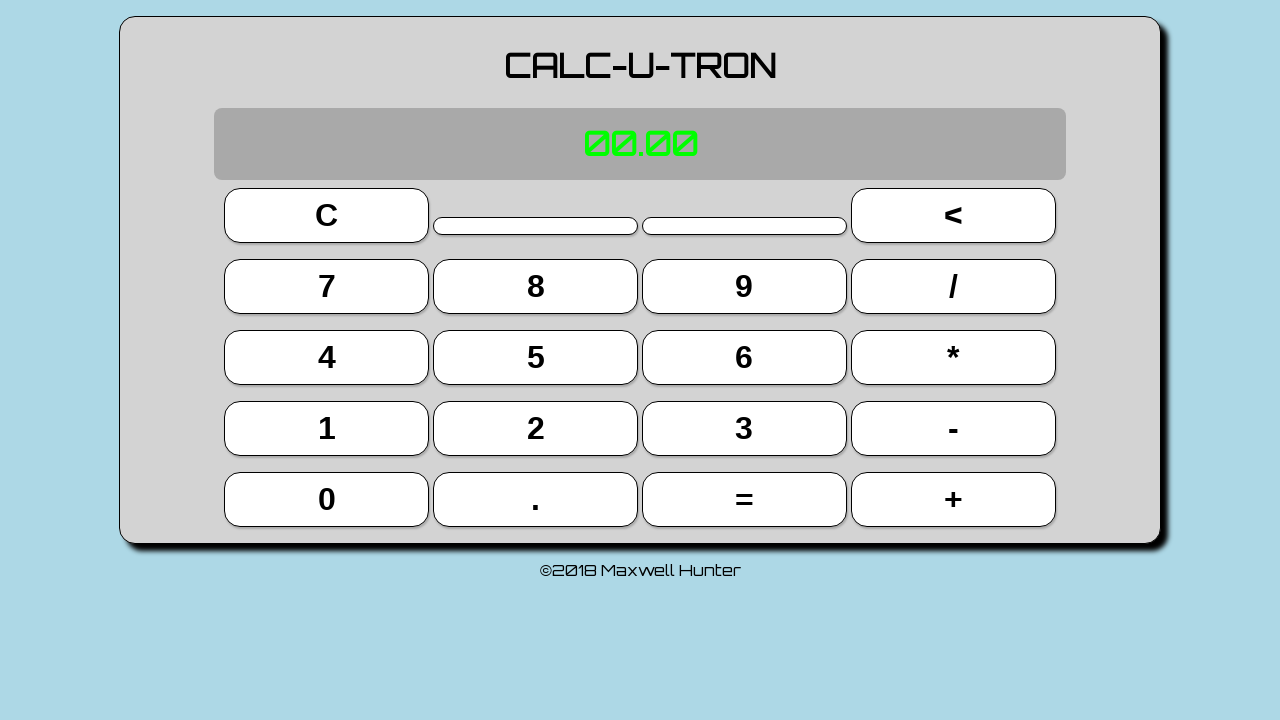

Waited for page to load (domcontentloaded)
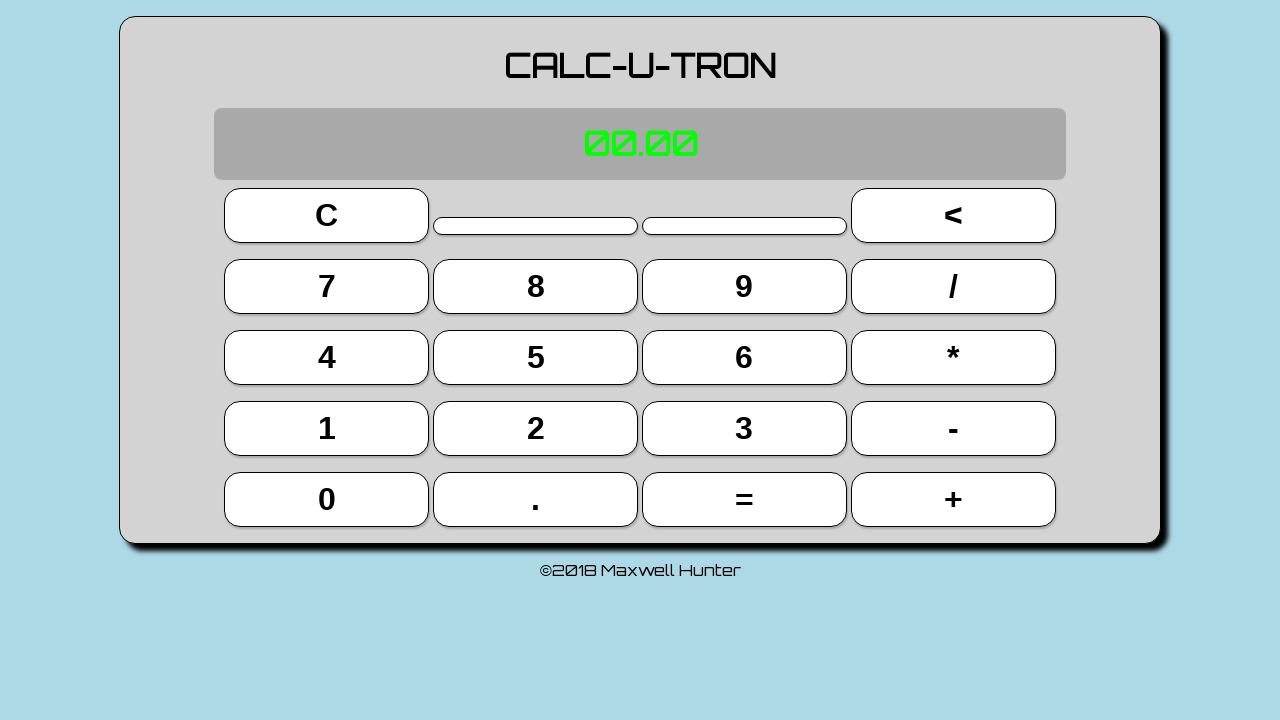

Located all calculator buttons
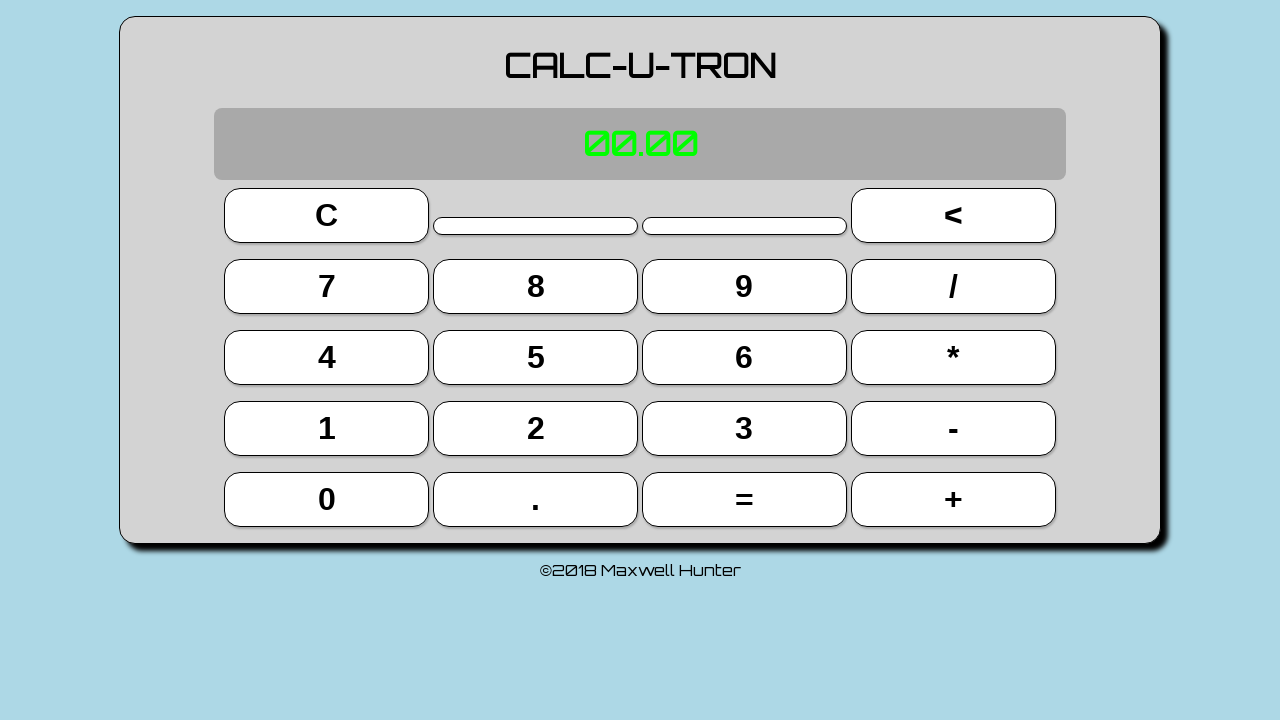

Clicked the 7 button (5th button, index 4) at (327, 286) on button >> nth=4
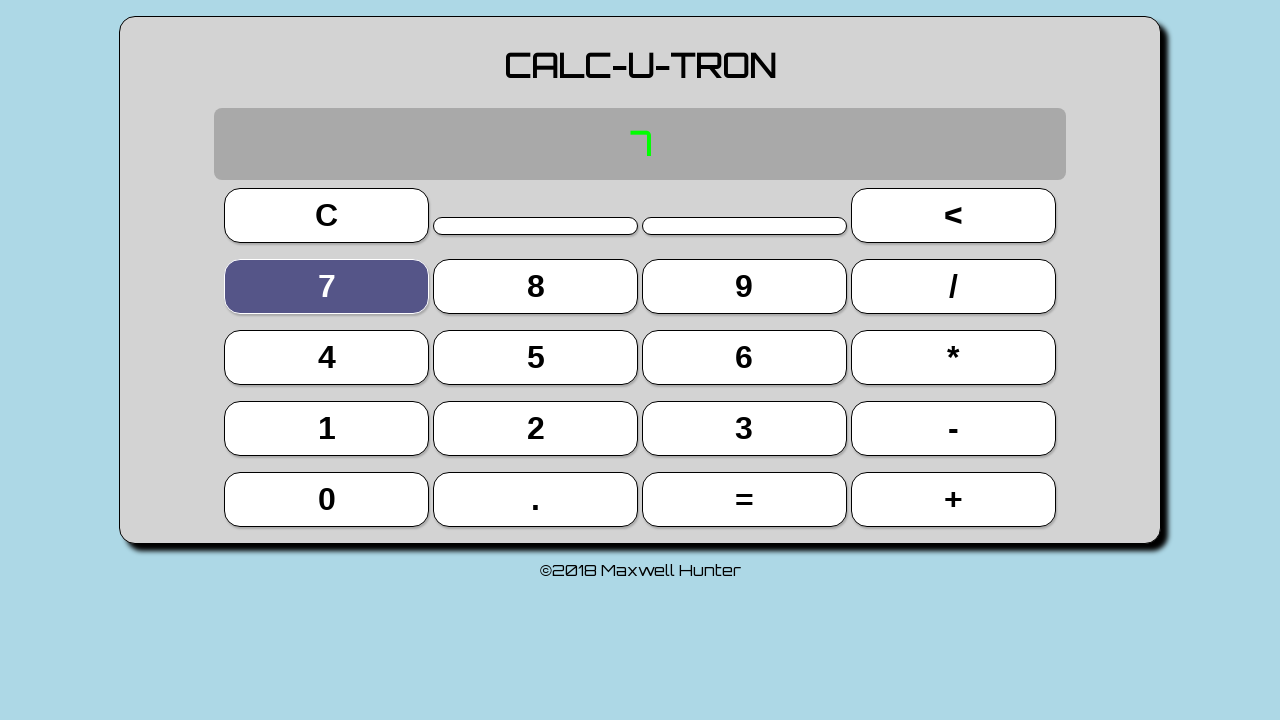

Located display element
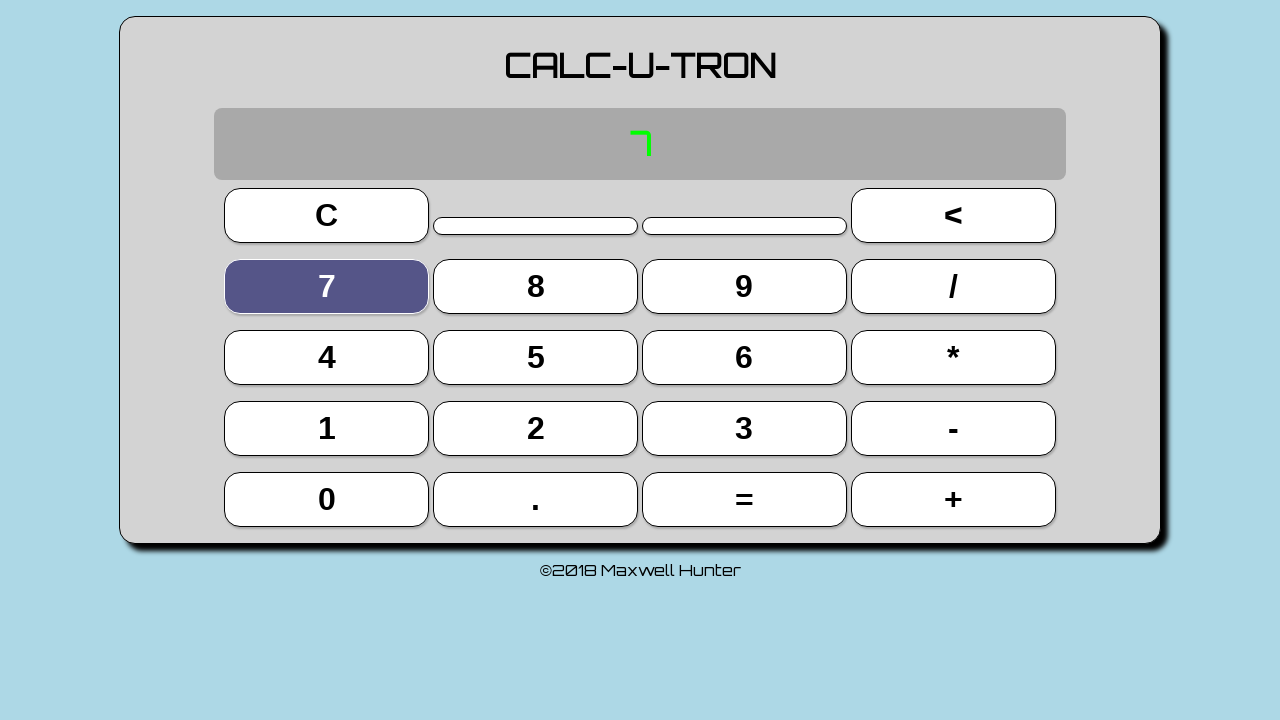

Verified display shows '7'
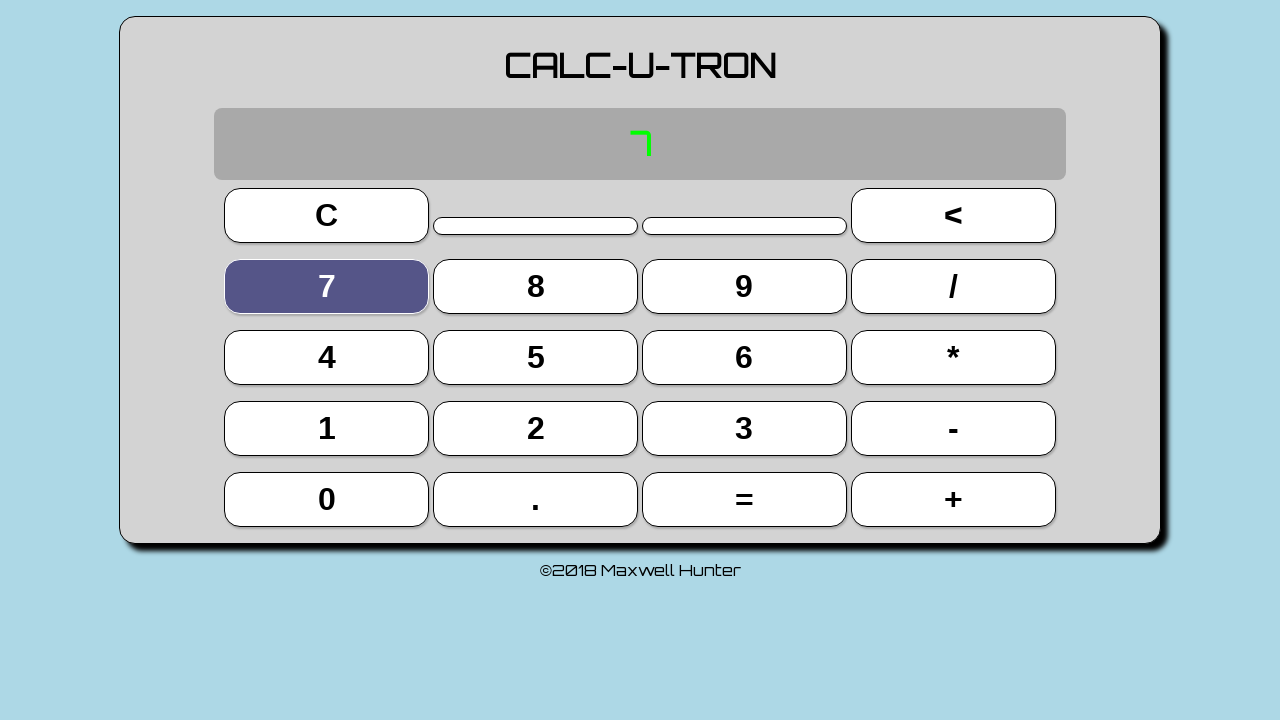

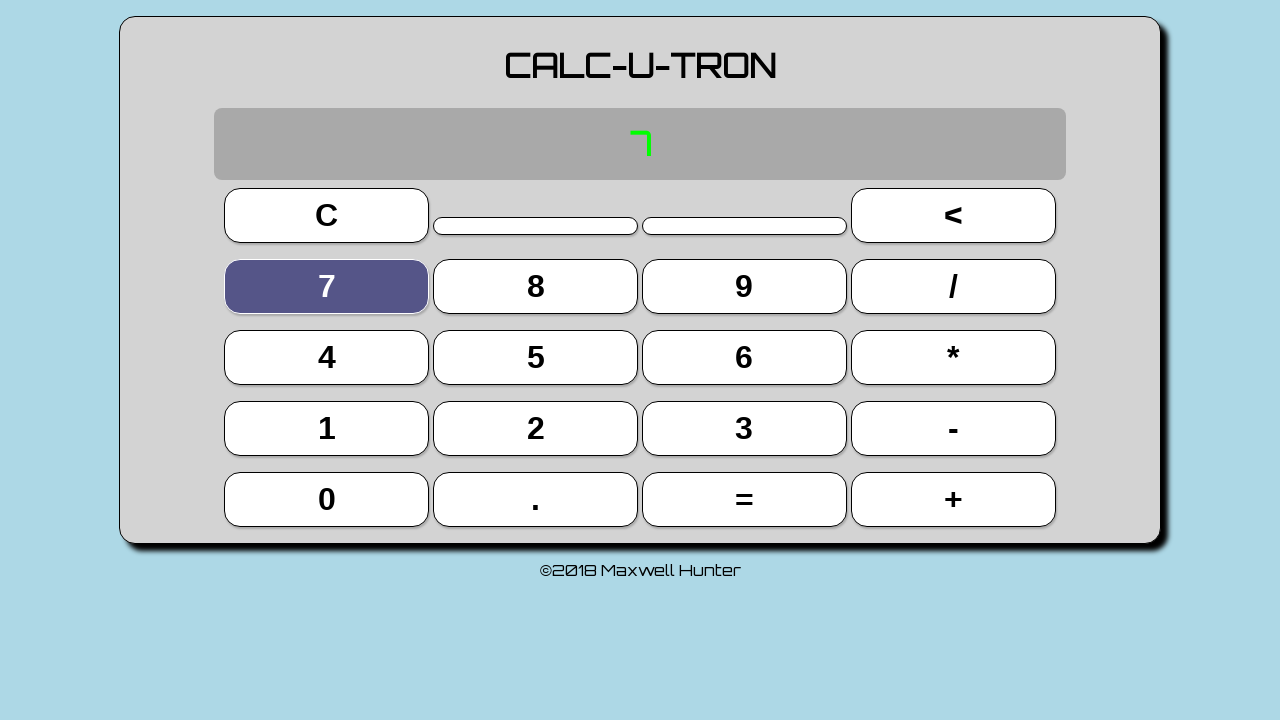